Tests checkbox functionality by navigating to the checkboxes page, unchecking all checkboxes that are selected, and verifying all checkboxes are deselected.

Starting URL: https://the-internet.herokuapp.com/

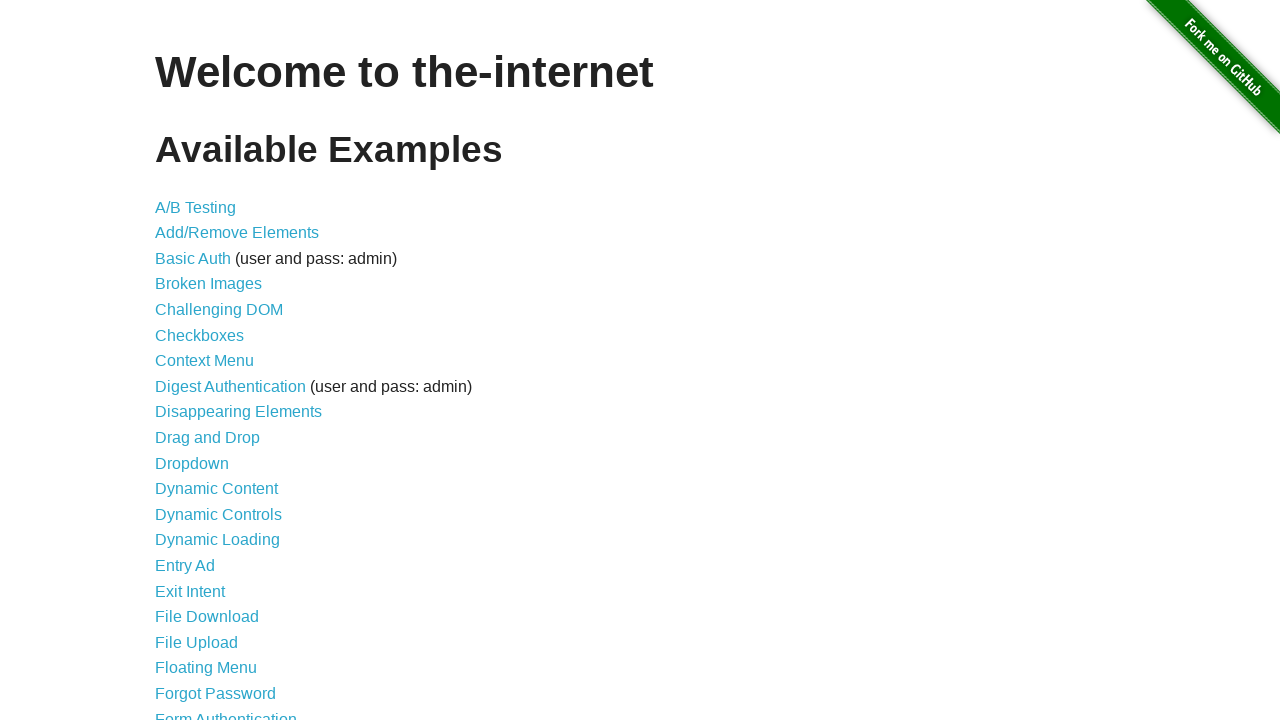

Clicked on the Checkboxes link to navigate to checkbox page at (200, 335) on a[href='/checkboxes']
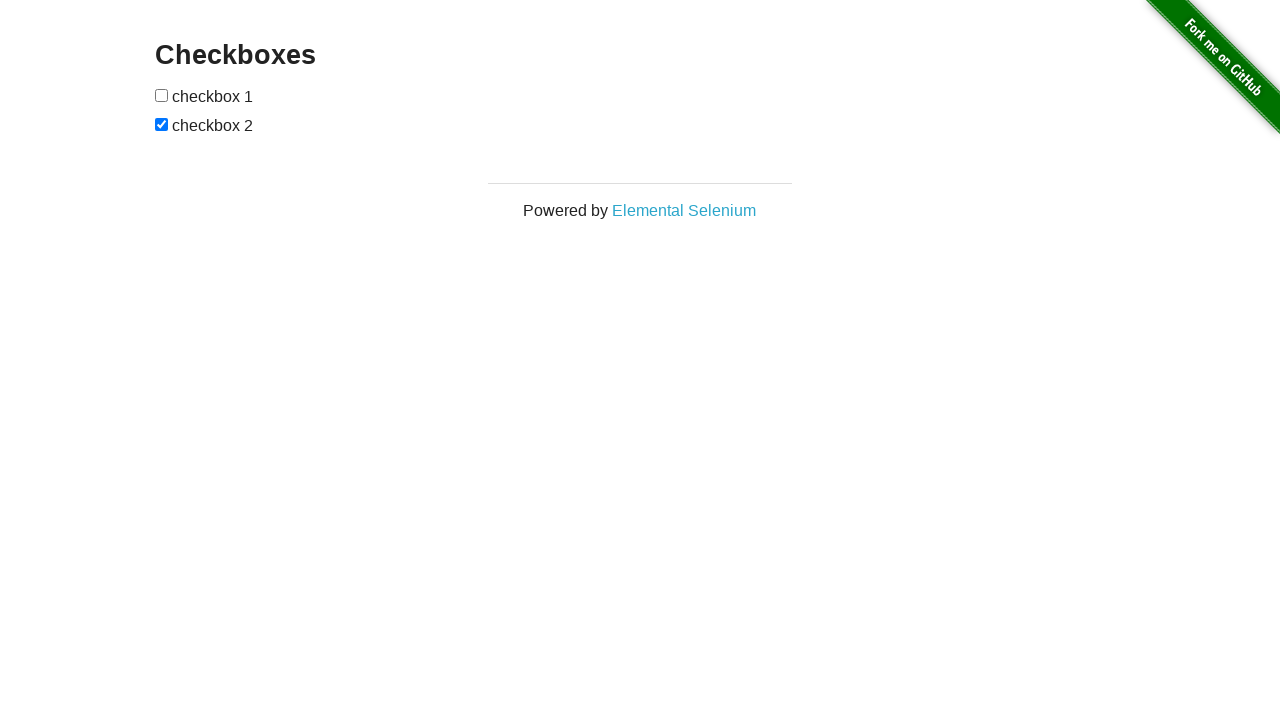

Checkboxes are now visible on the page
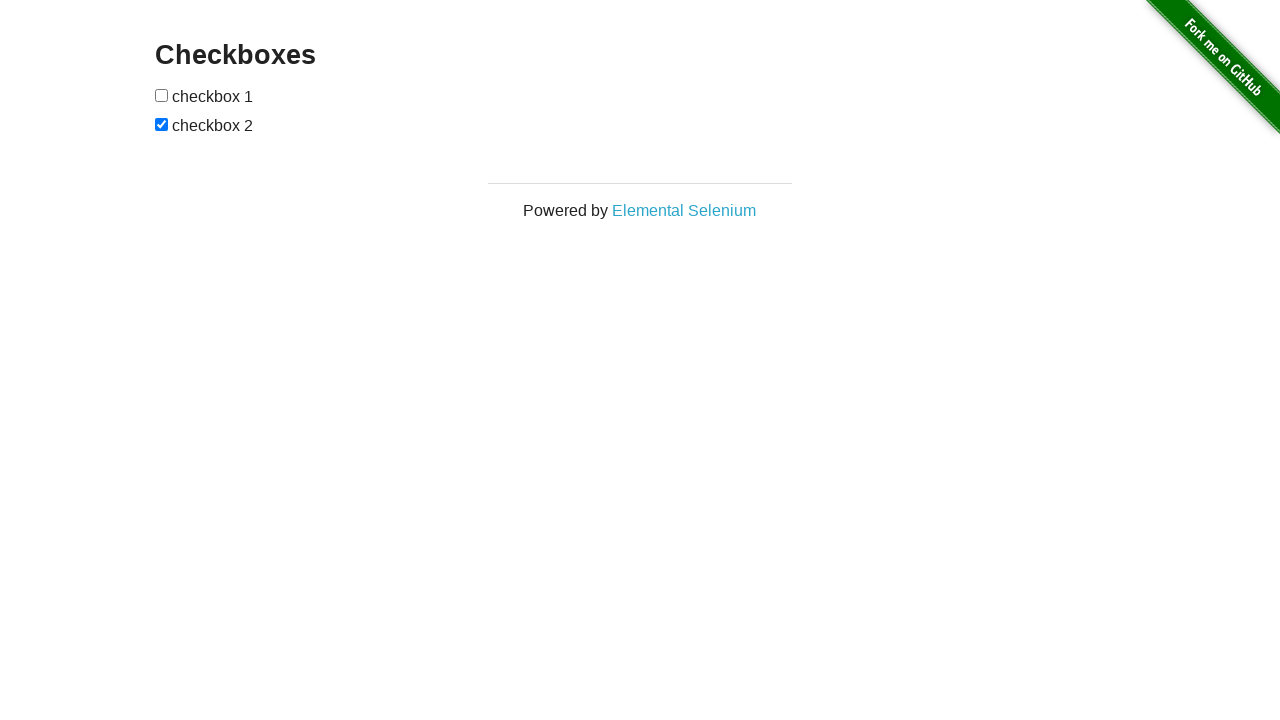

Unchecked checkbox at position 1 at (162, 124) on input[type='checkbox'] >> nth=1
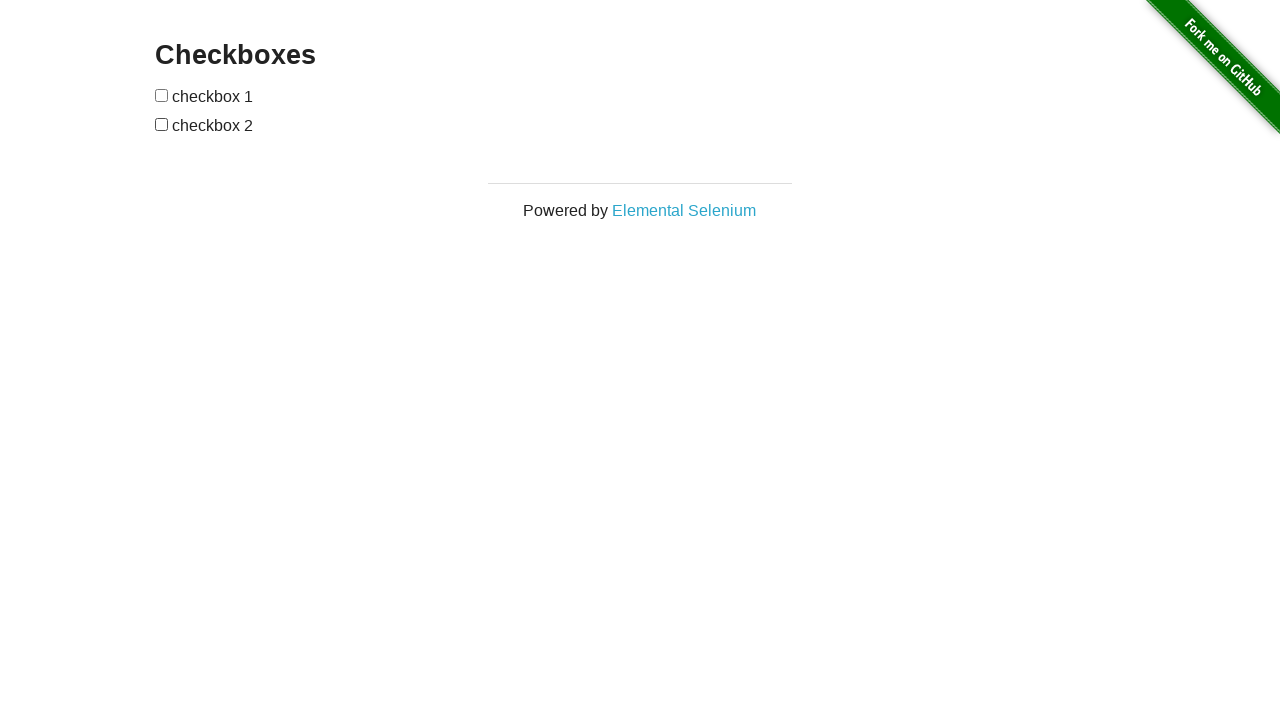

Verified checkbox at position 0 is unchecked
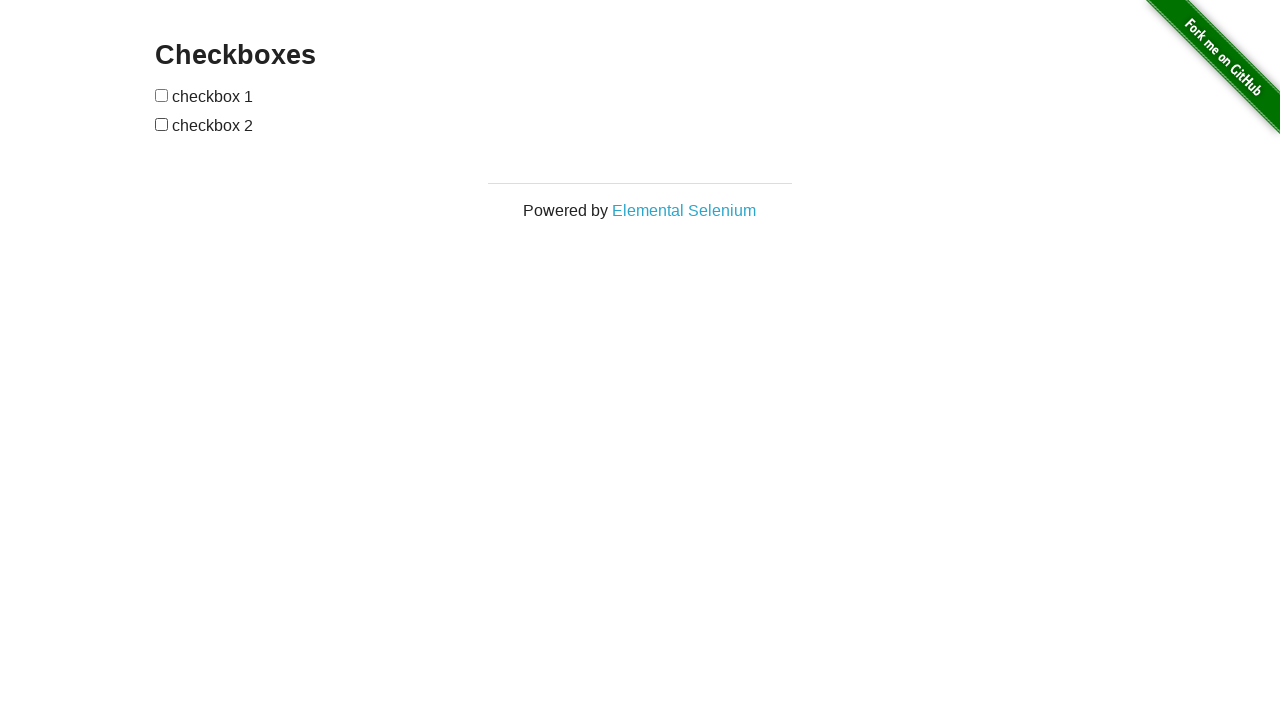

Verified checkbox at position 1 is unchecked
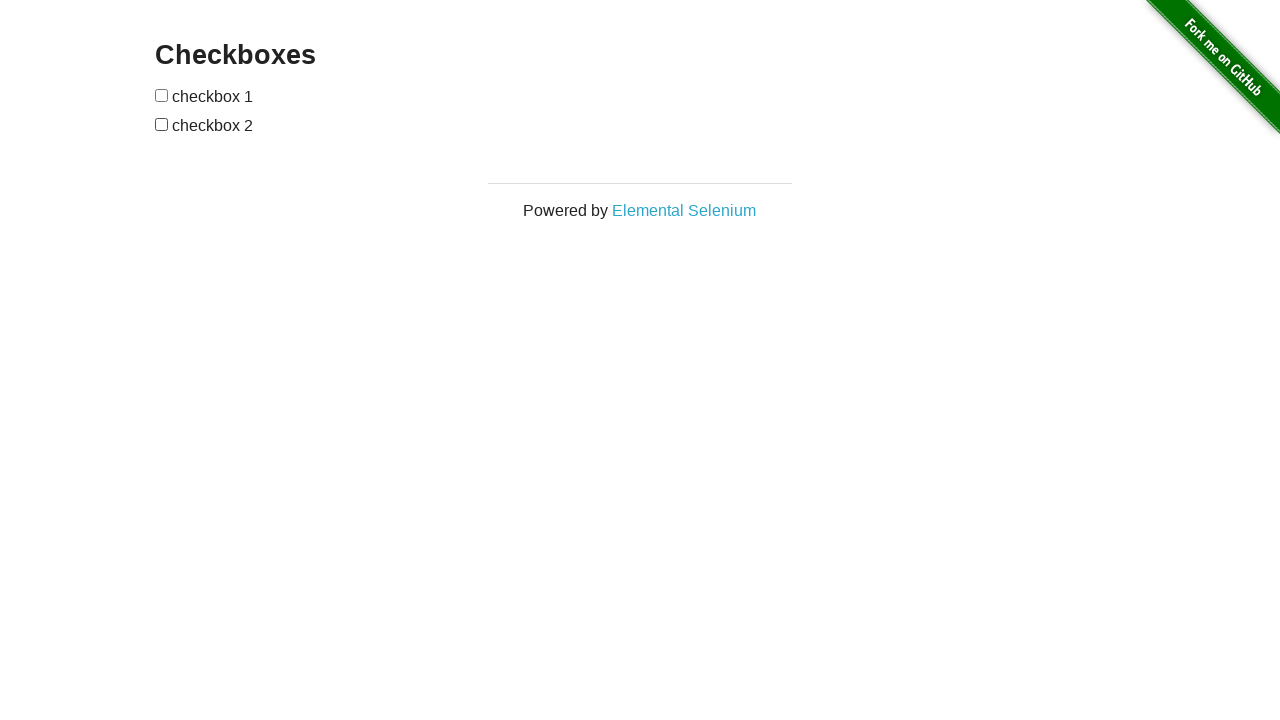

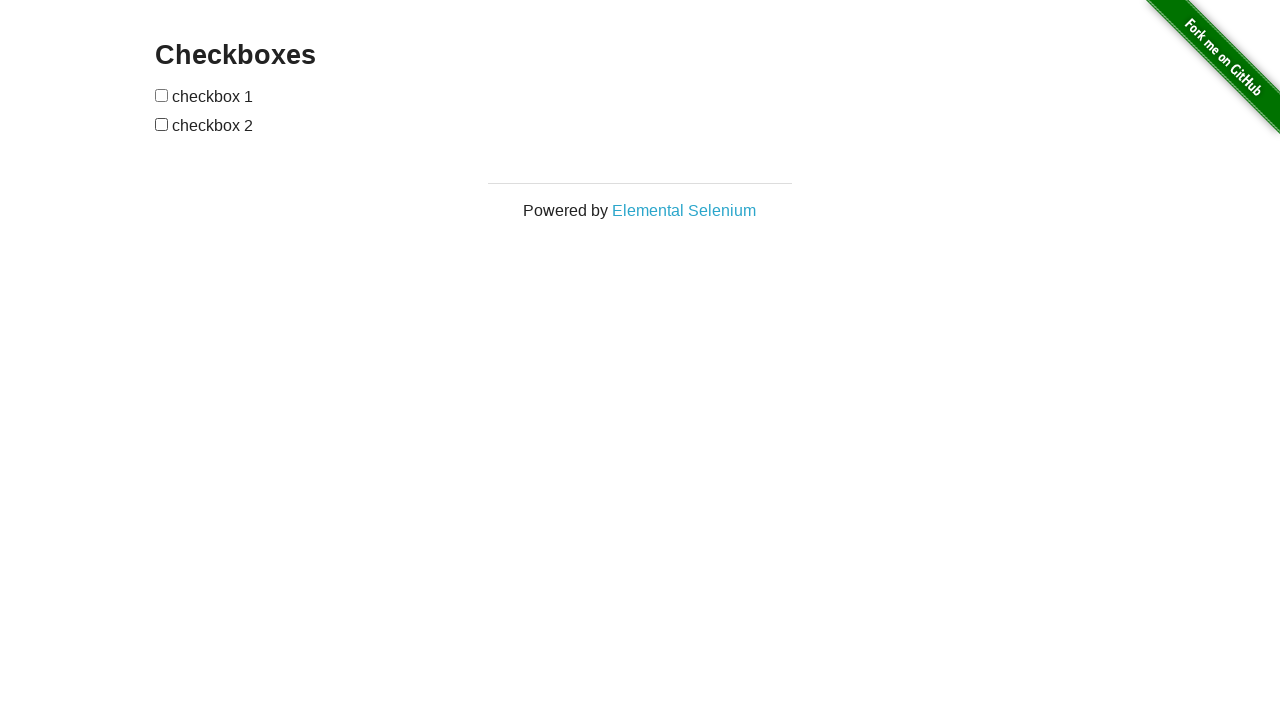